Tests clicking the JS Prompt button, entering text in the prompt, accepting it, and verifying the entered text appears in the result.

Starting URL: https://the-internet.herokuapp.com/javascript_alerts

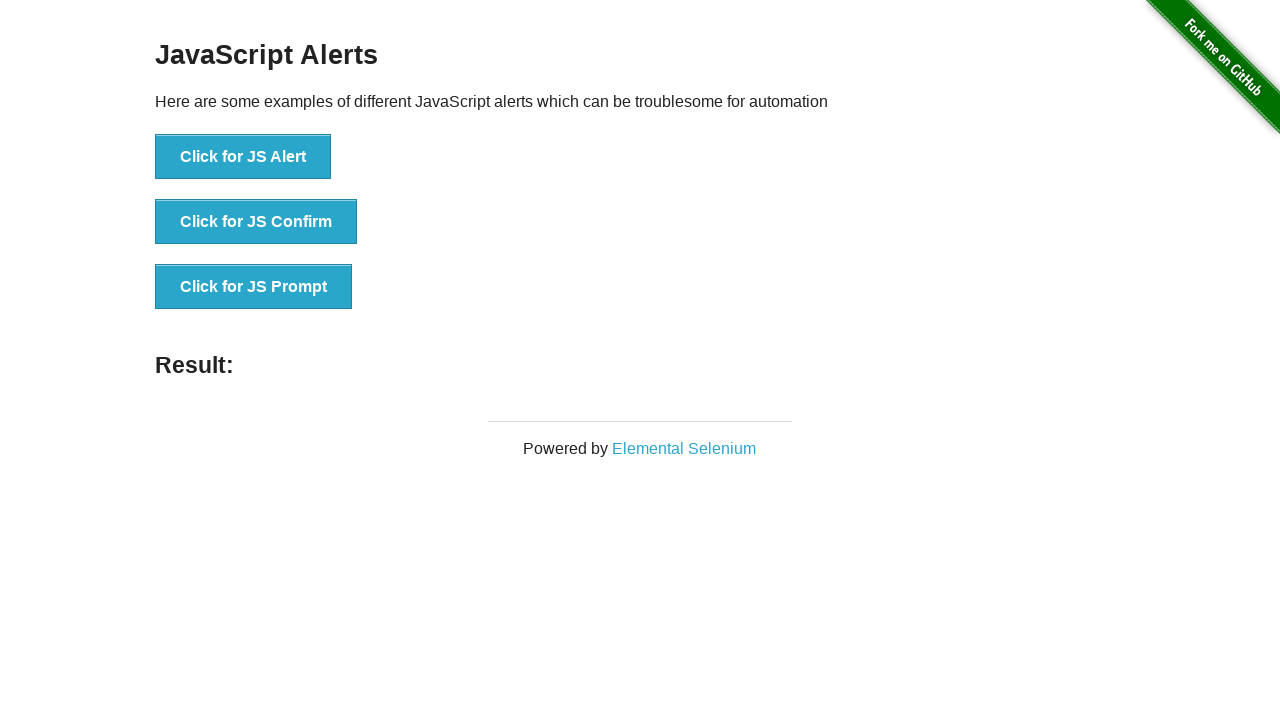

Dialog handler registered to accept prompt with 'test' text
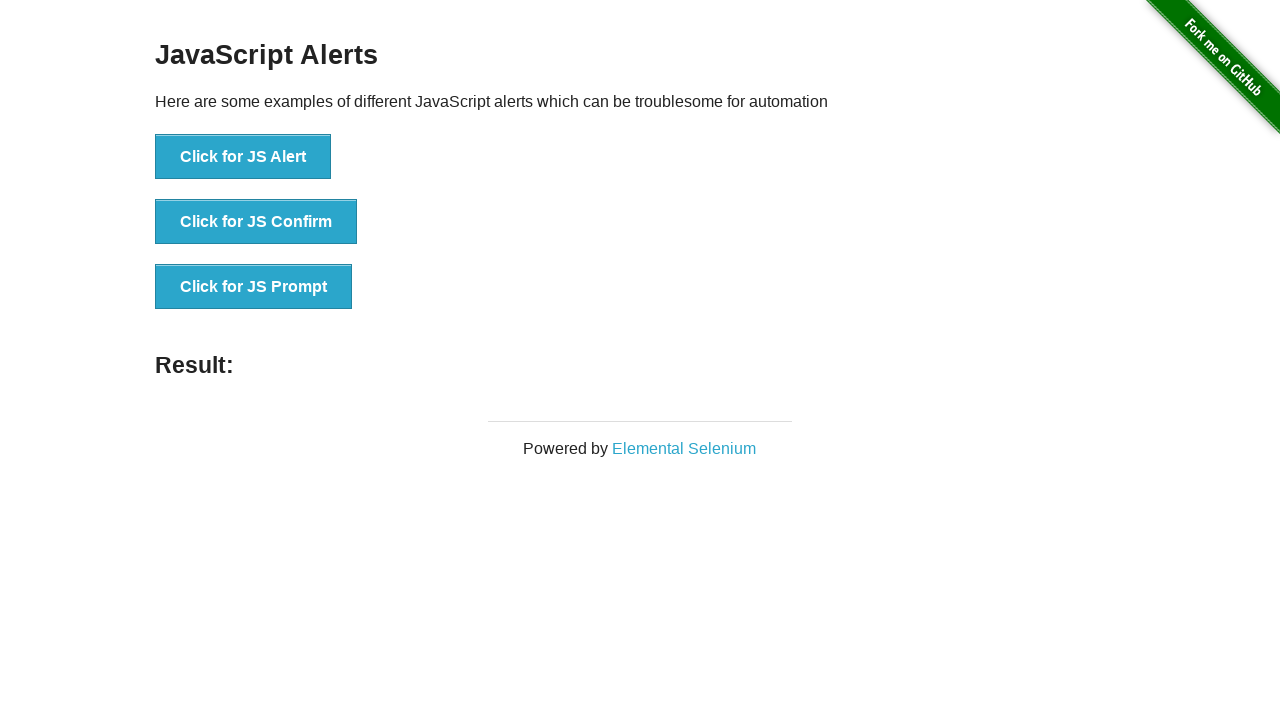

Clicked the JS Prompt button at (254, 287) on xpath=//*[text()='Click for JS Prompt']
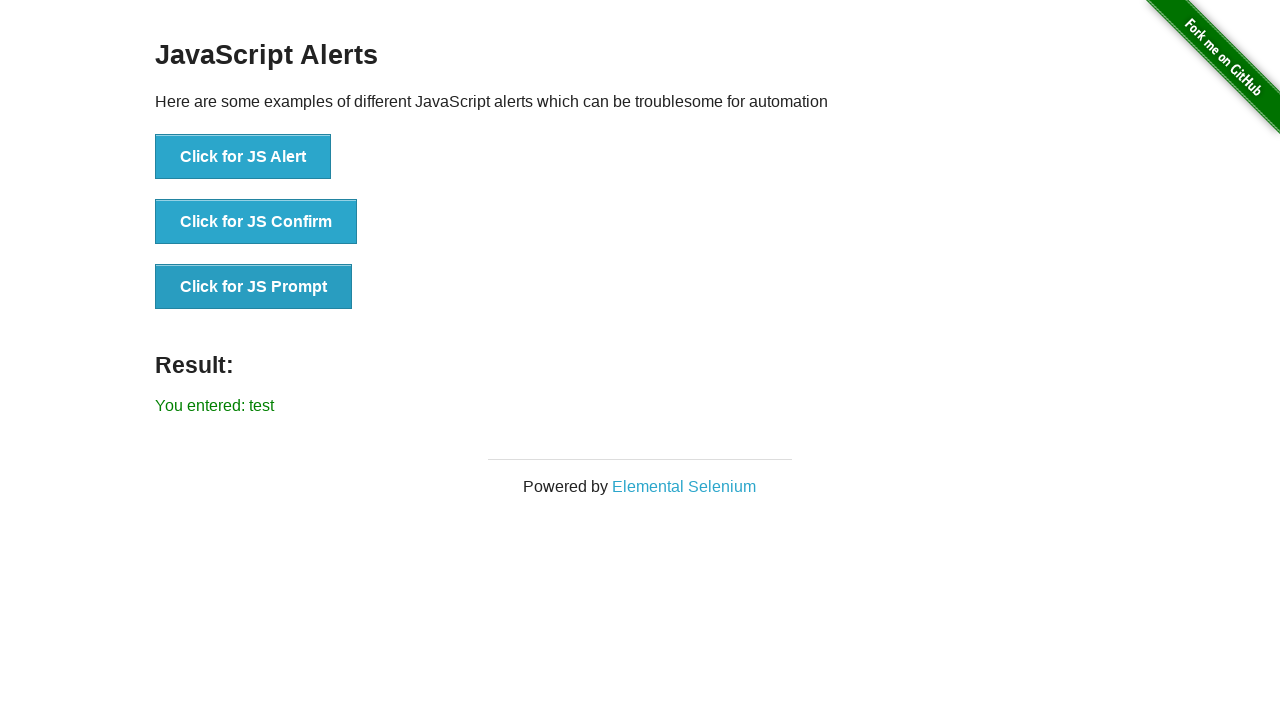

Result message appeared on page
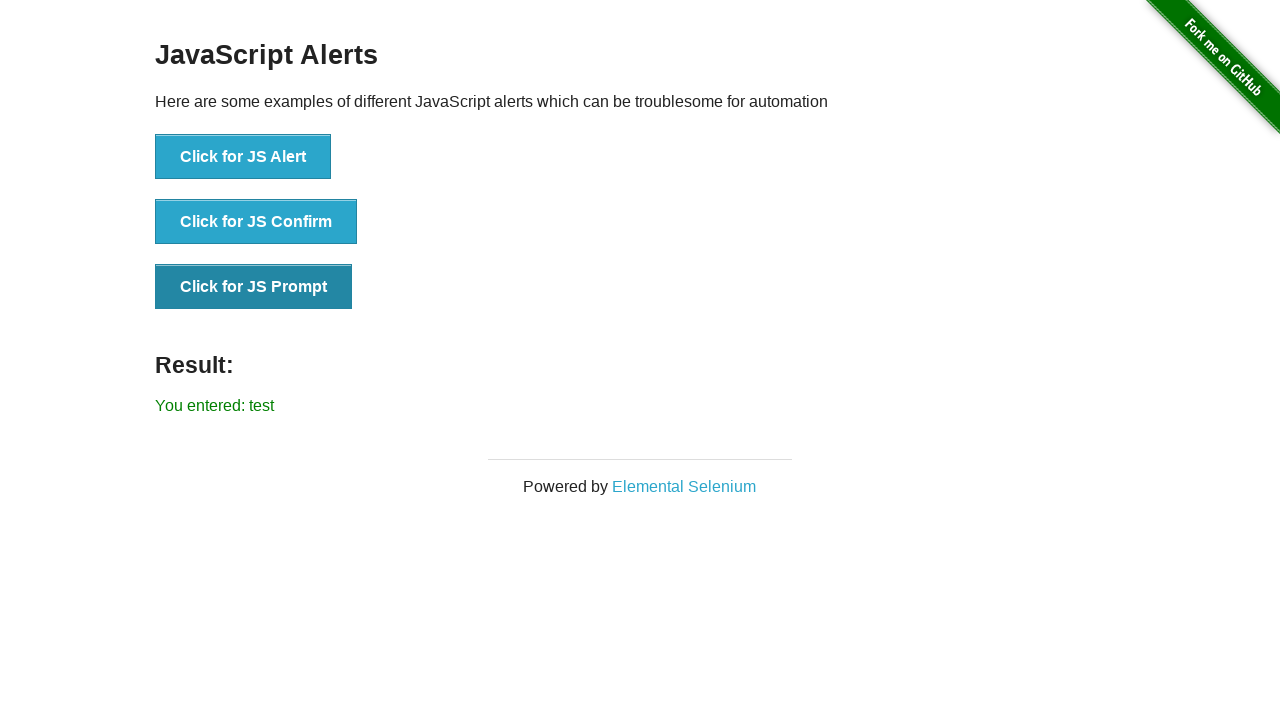

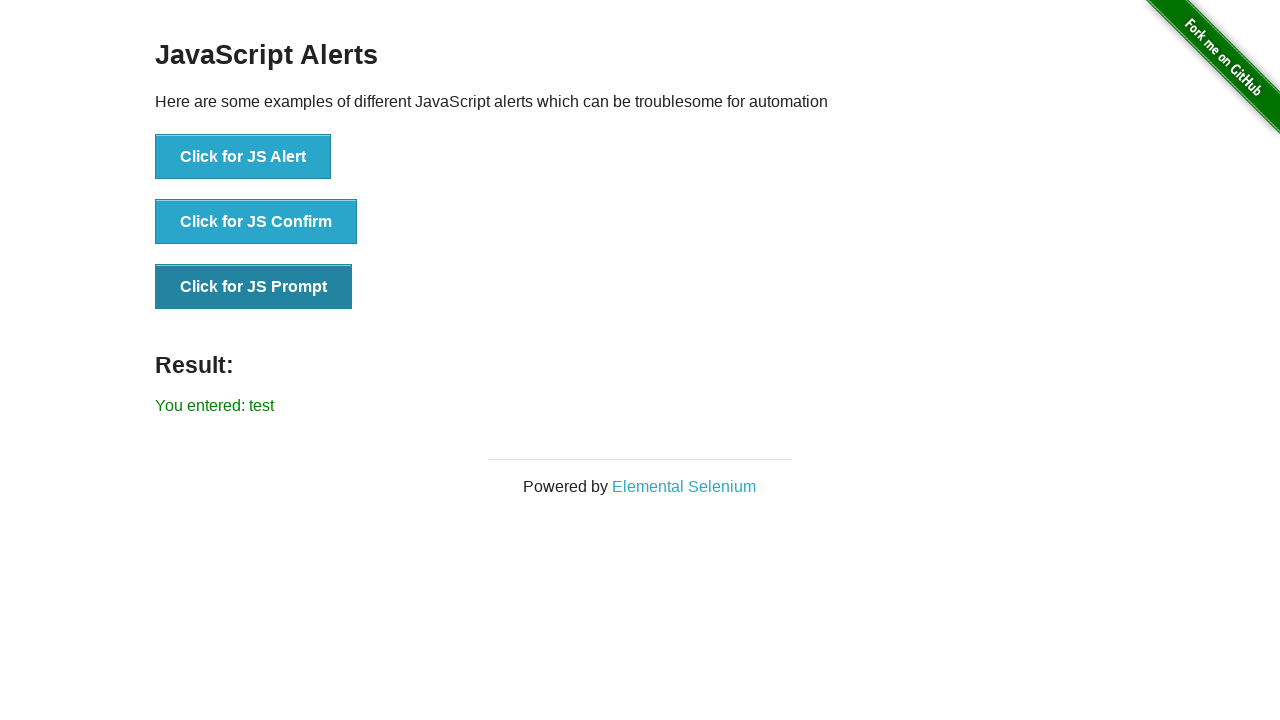